Tests implicit wait functionality by clicking an adder button and waiting for a dynamically added element to appear

Starting URL: https://www.selenium.dev/selenium/web/dynamic.html

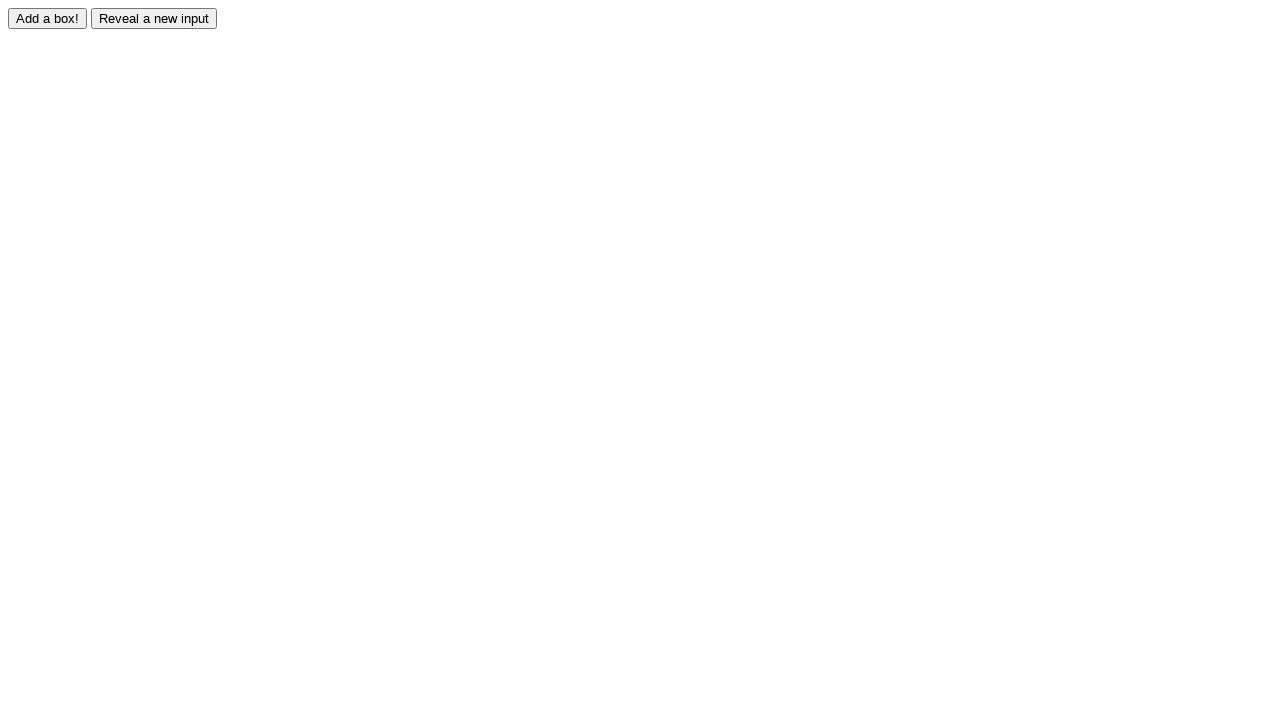

Clicked adder button to trigger dynamic element creation at (48, 18) on #adder
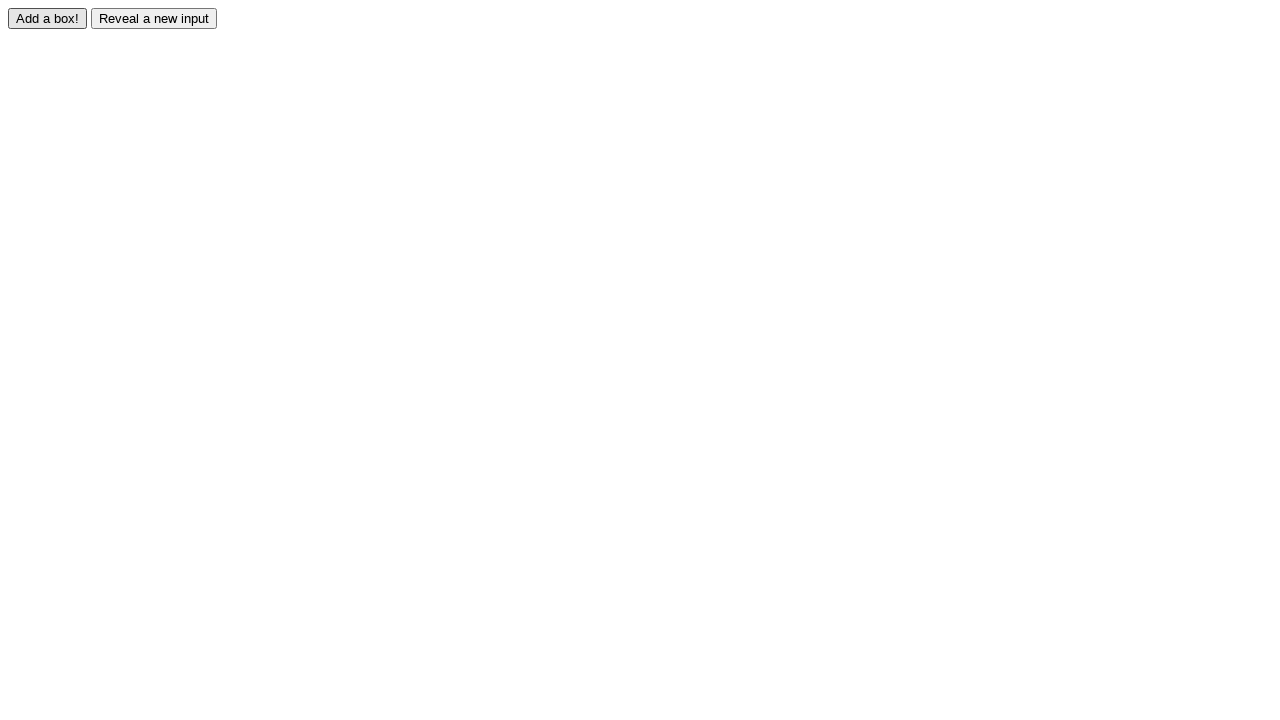

Waited for dynamically added element #box0 to appear
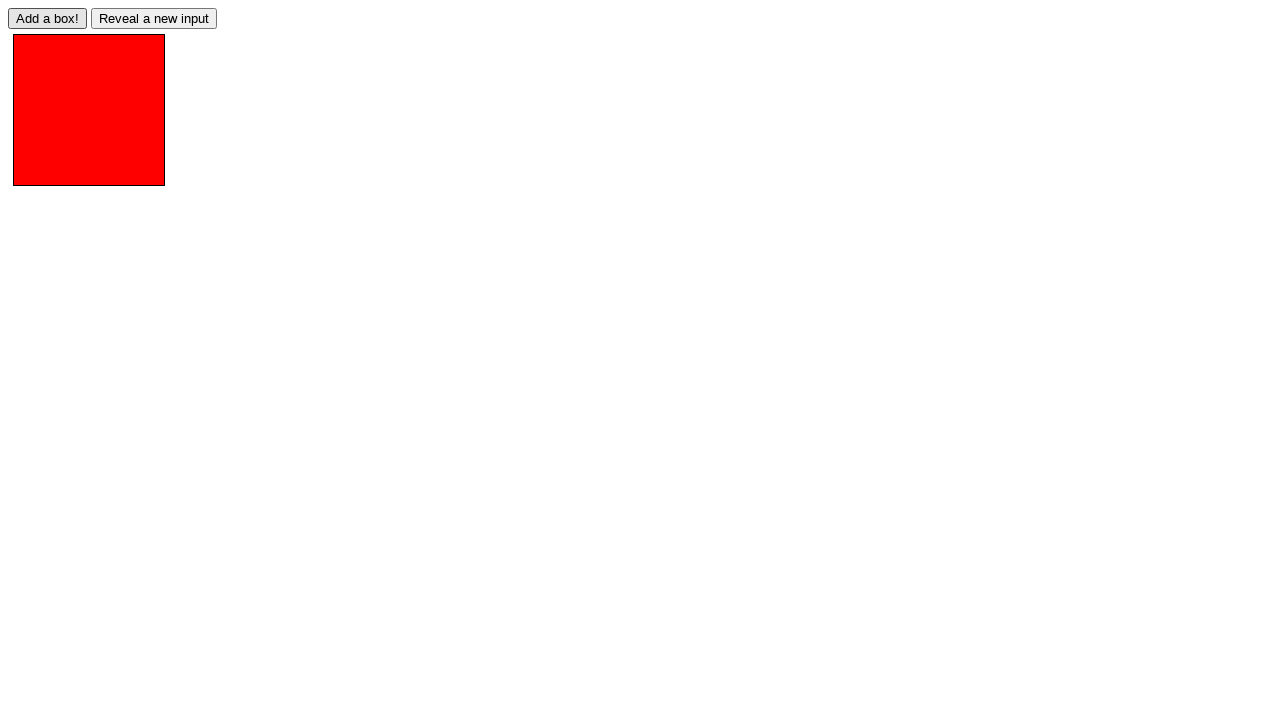

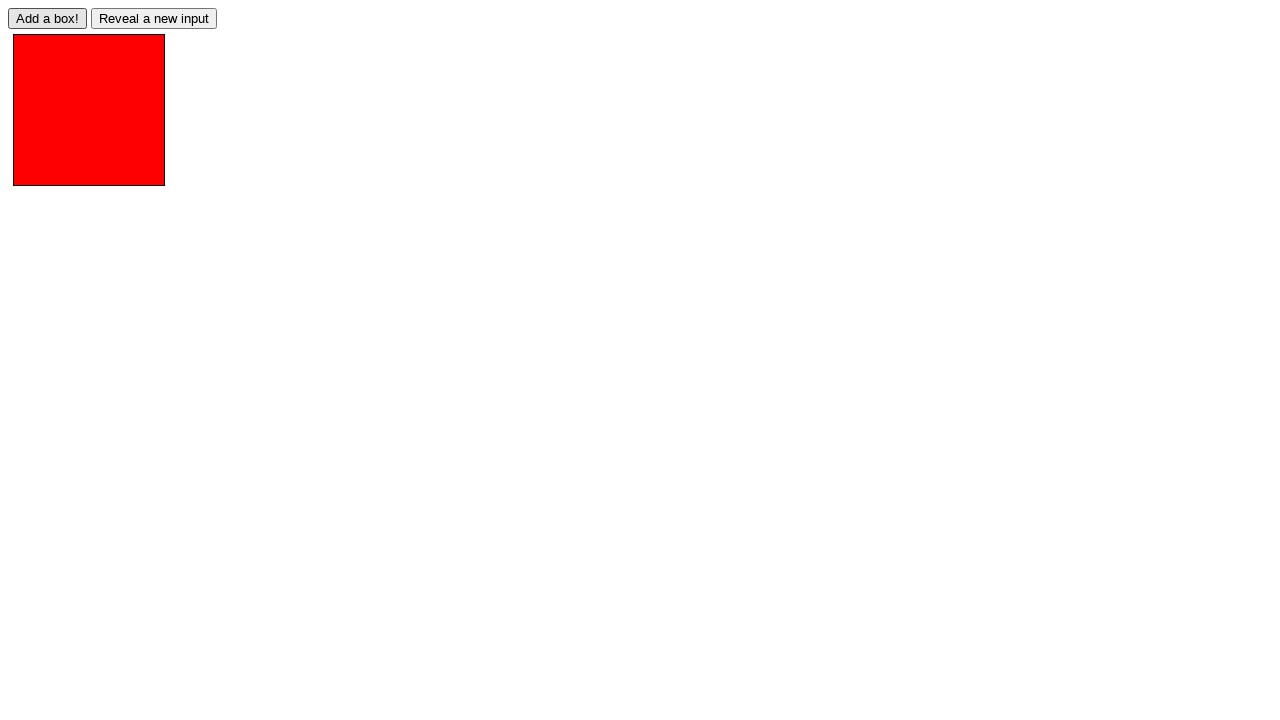